Tests state dropdown functionality by selecting options using different selection methods (by value, by visible text, by index) and verifies the final selected option is California.

Starting URL: https://practice.cydeo.com/dropdown

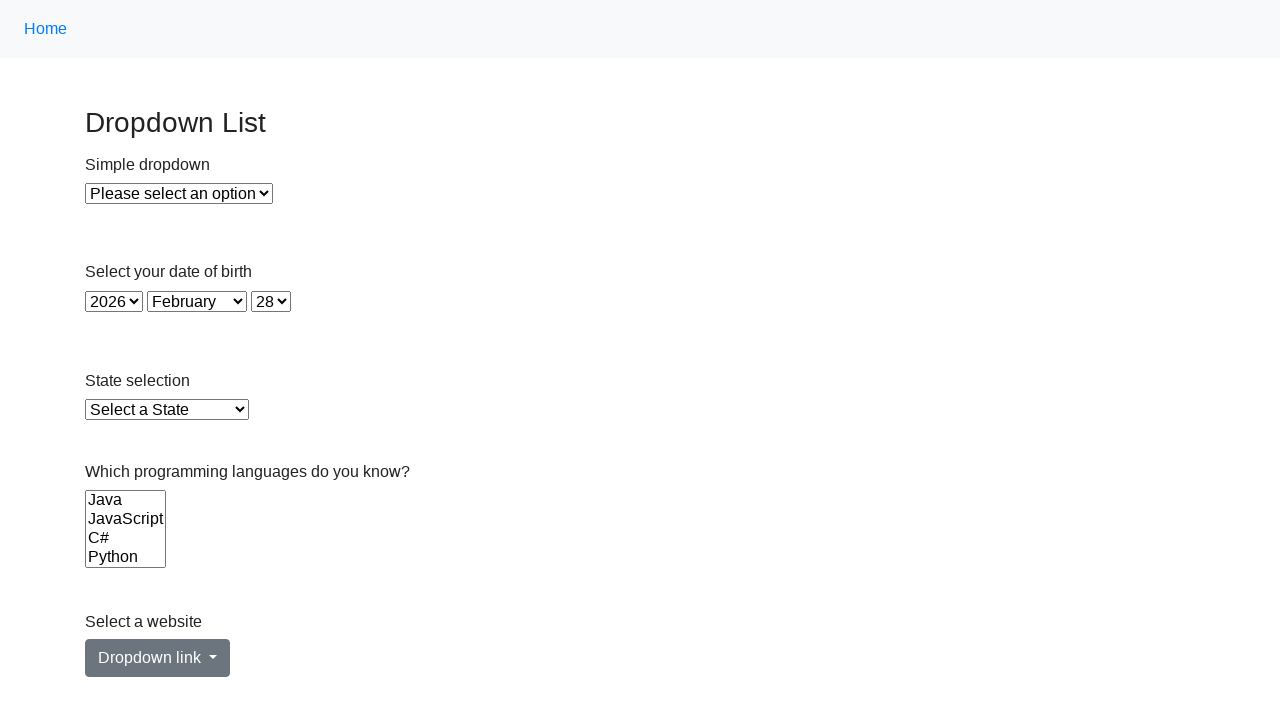

Selected Illinois by value 'IL' from state dropdown on #state
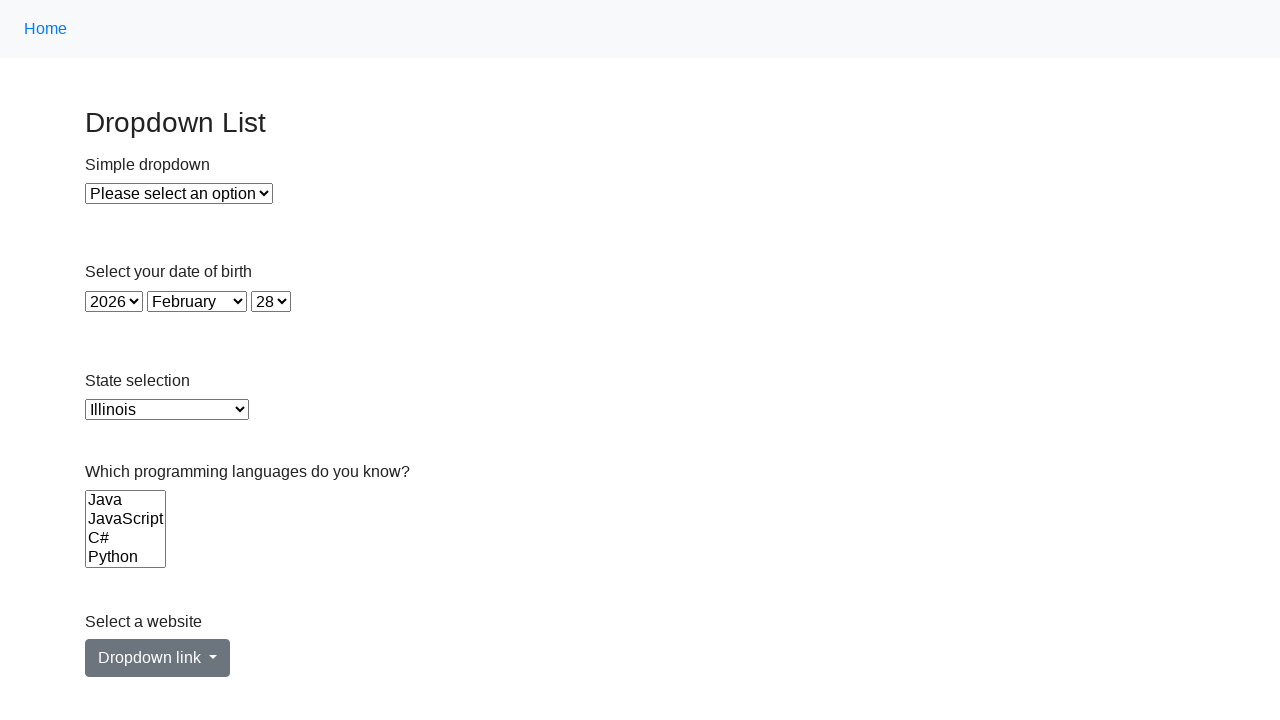

Selected Virginia by visible text from state dropdown on #state
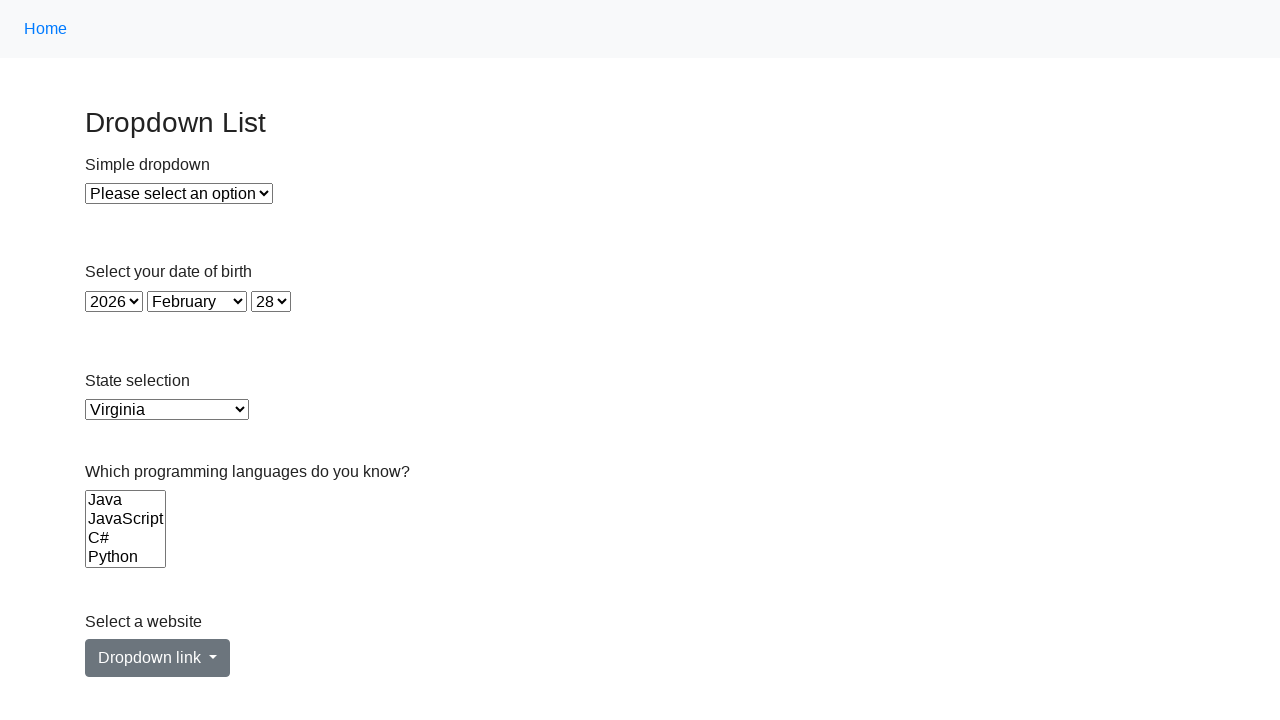

Selected California by index 5 from state dropdown on #state
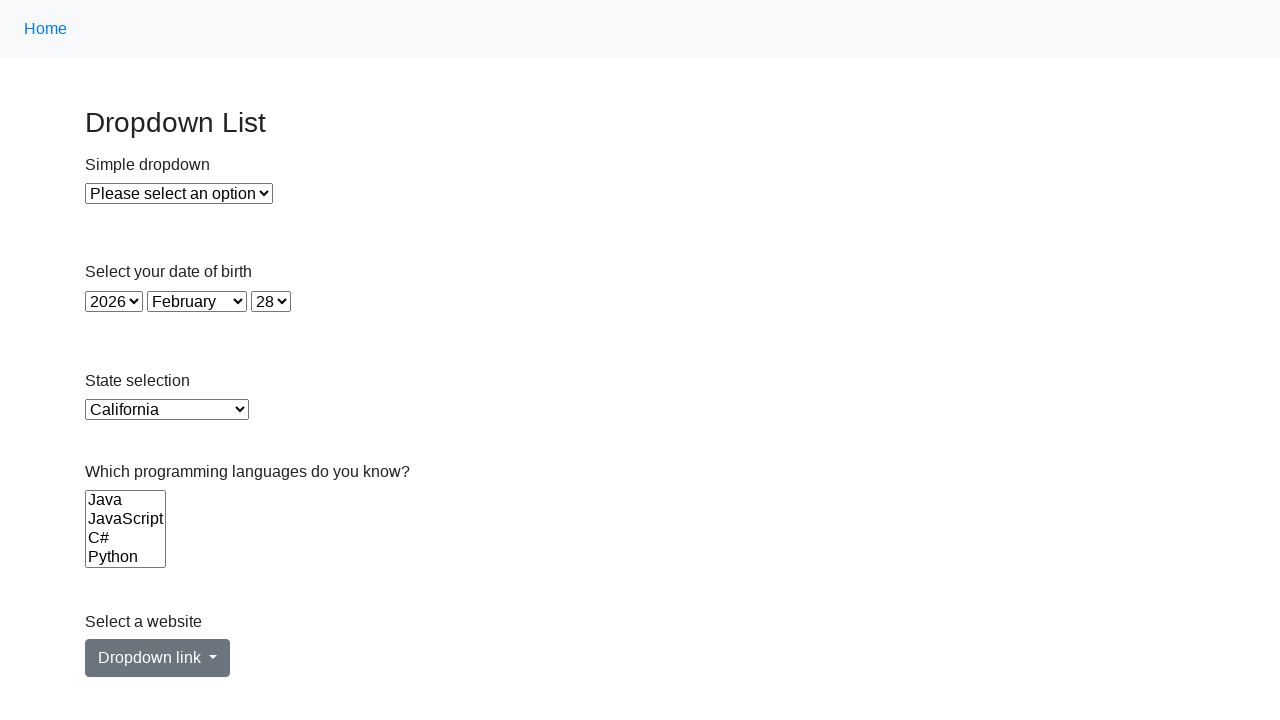

Located the checked state option element
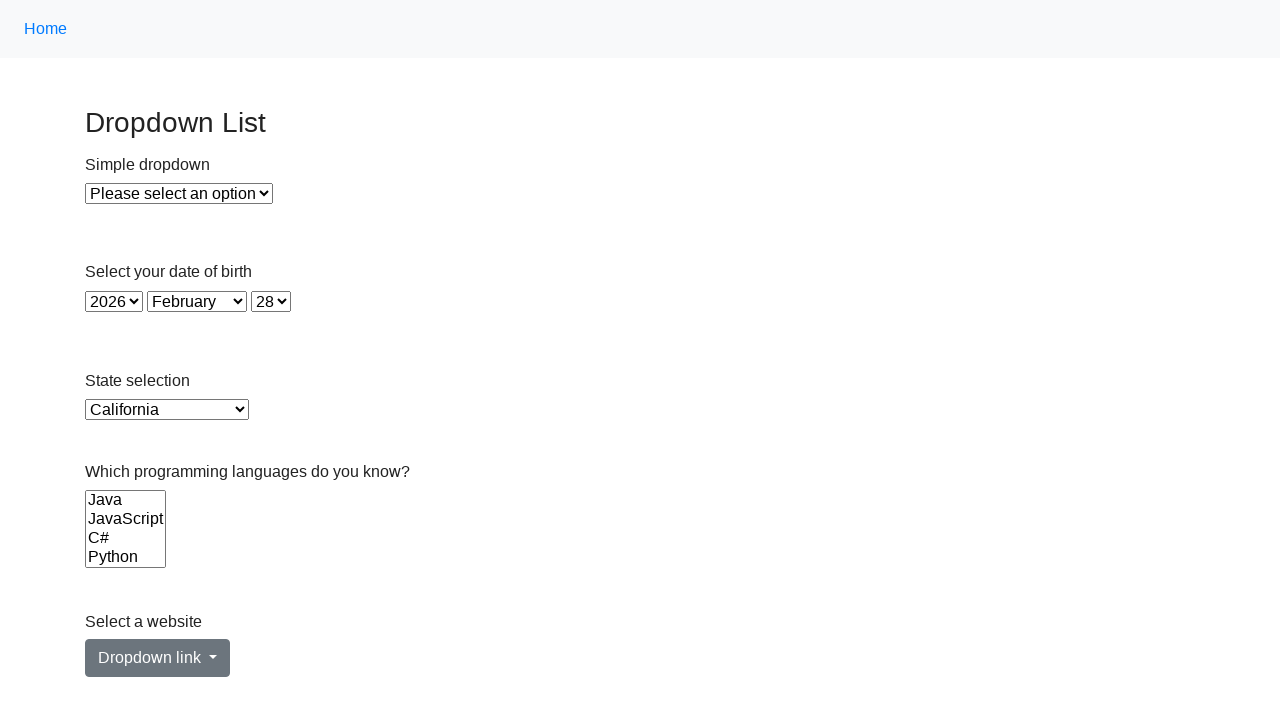

Verified that California is the selected state option
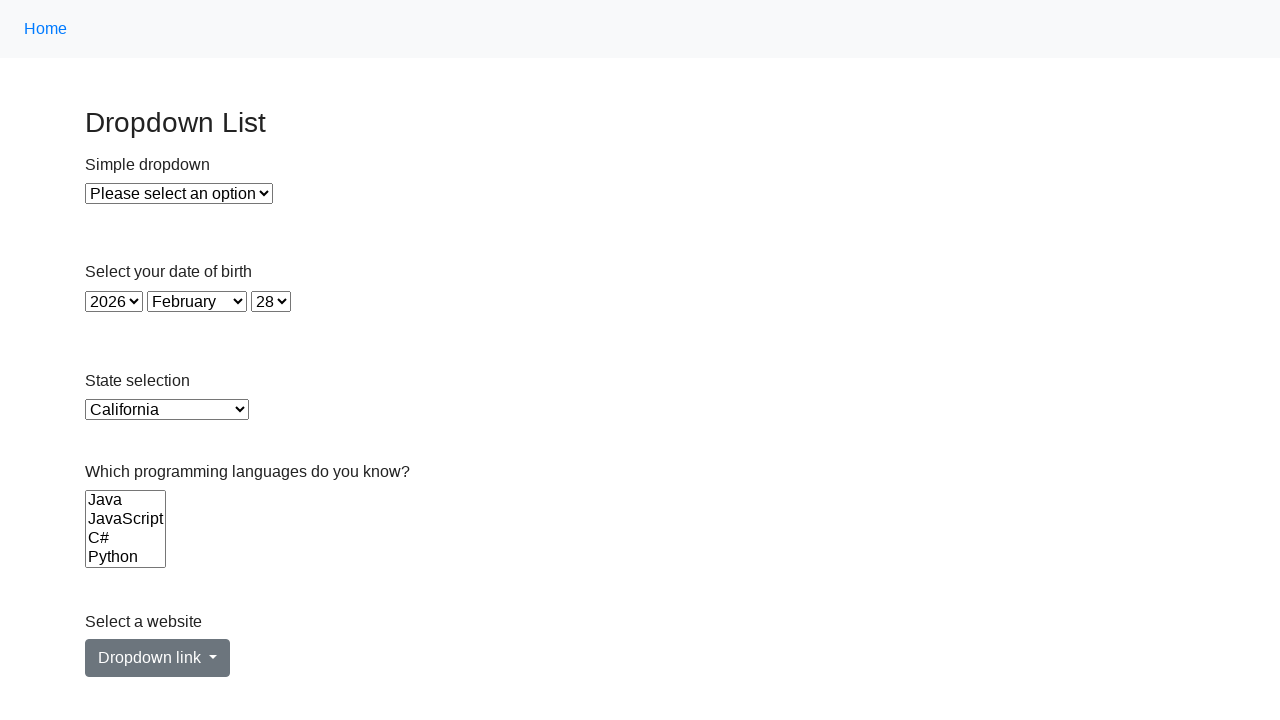

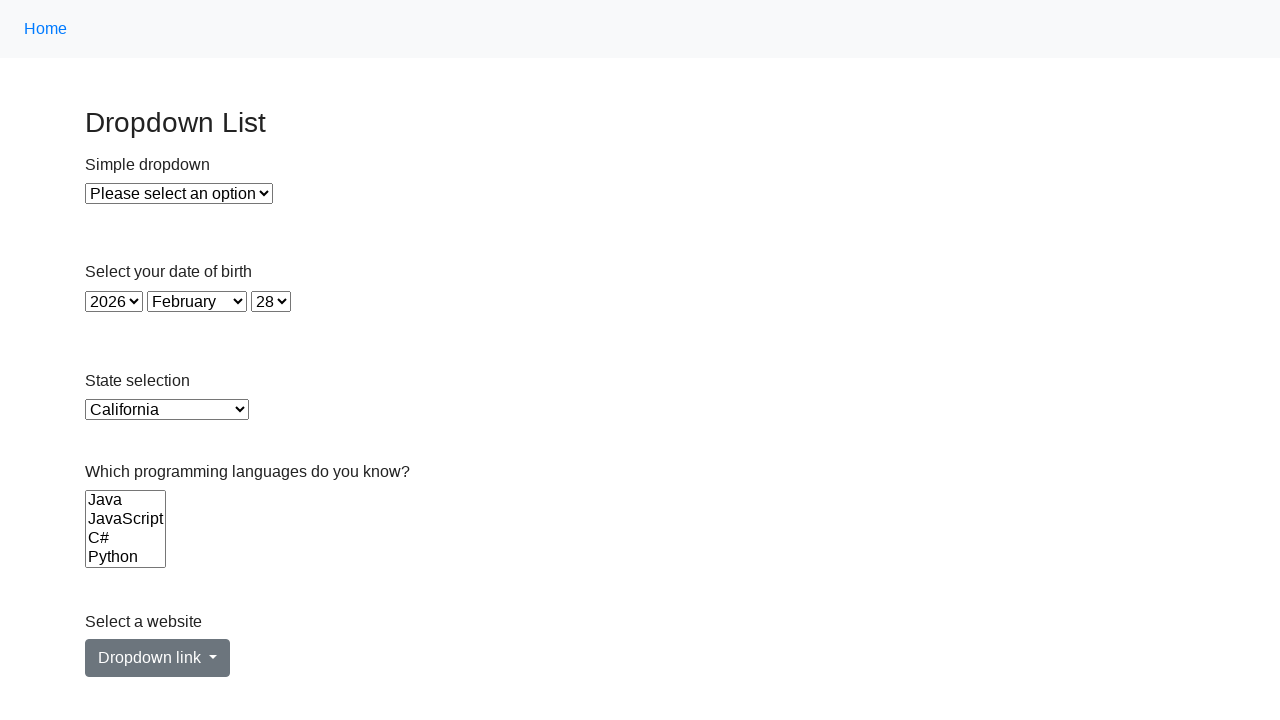